Tests dynamic element behavior by waiting for a disabled button to become enabled and then clicking it

Starting URL: https://demoqa.com/dynamic-properties

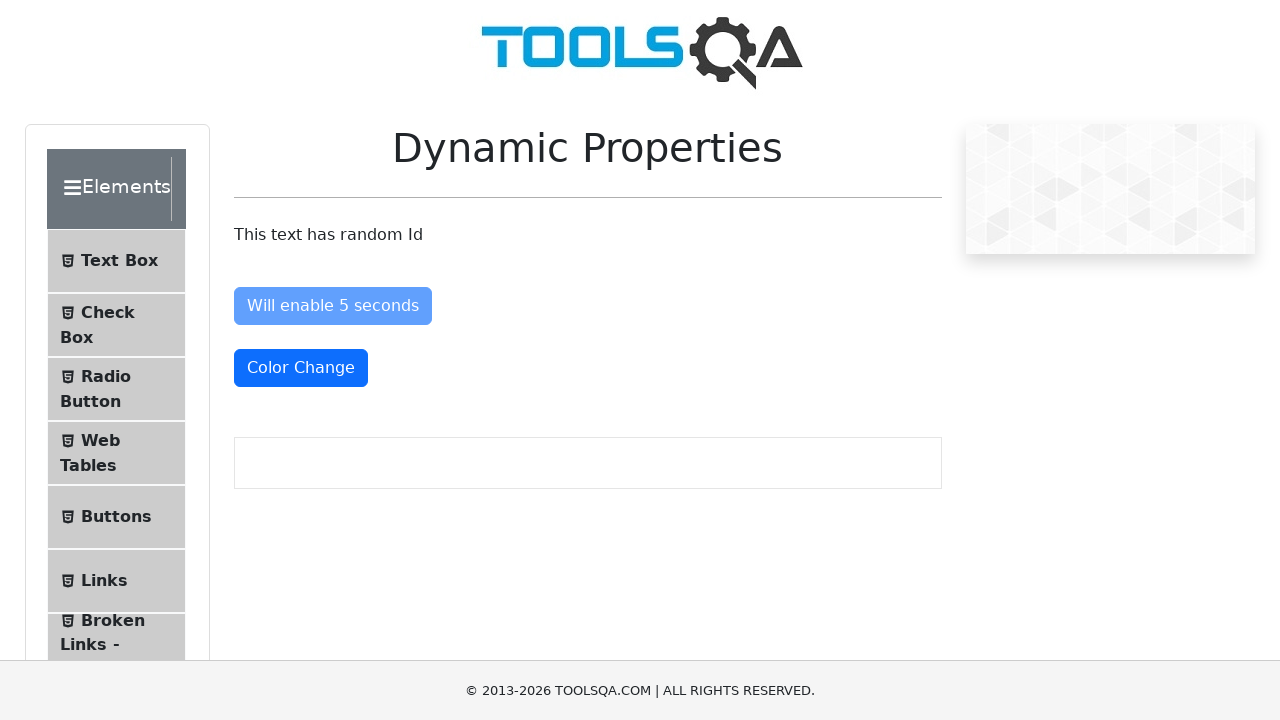

Navigated to https://demoqa.com/dynamic-properties
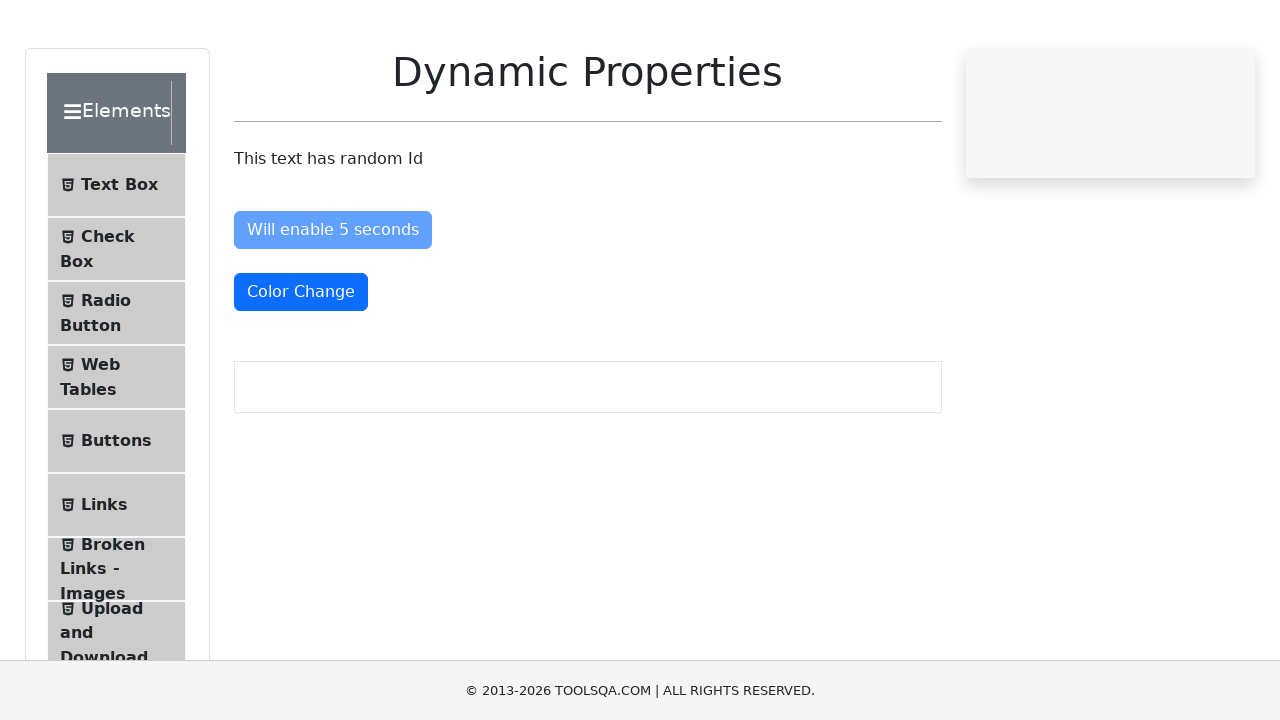

Waited for disabled button to become enabled
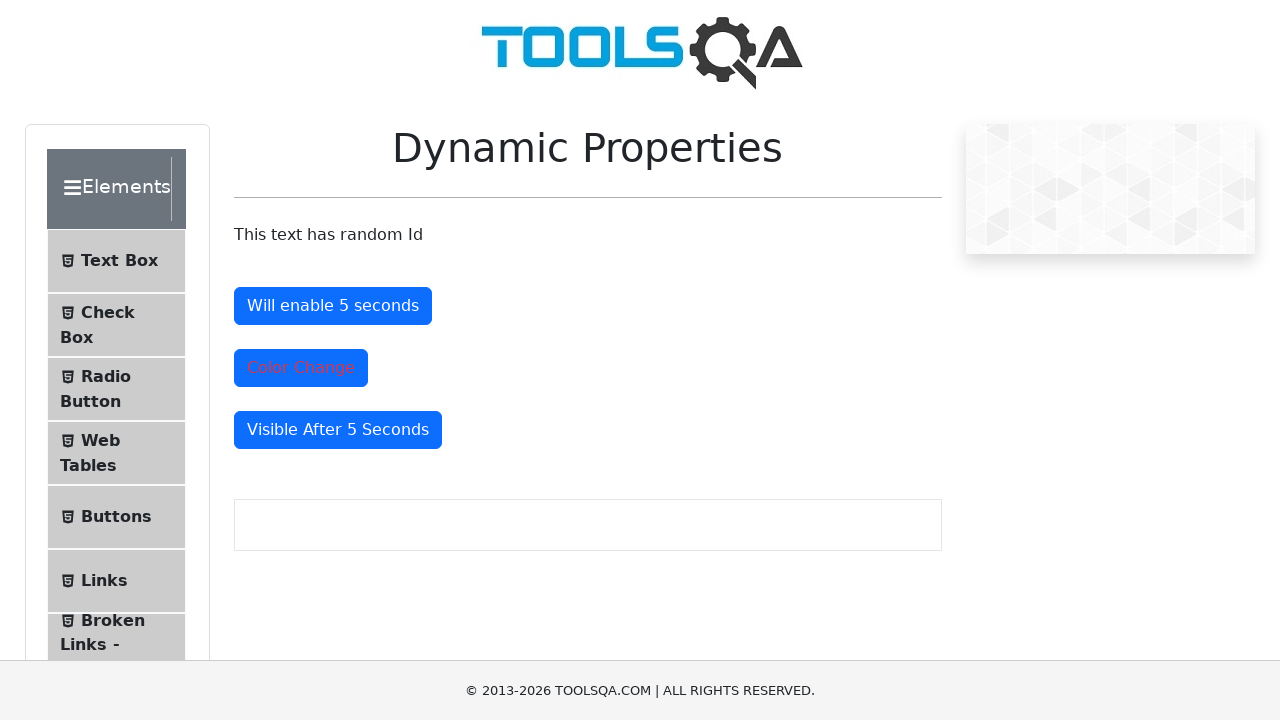

Clicked the now-enabled button at (333, 306) on #enableAfter
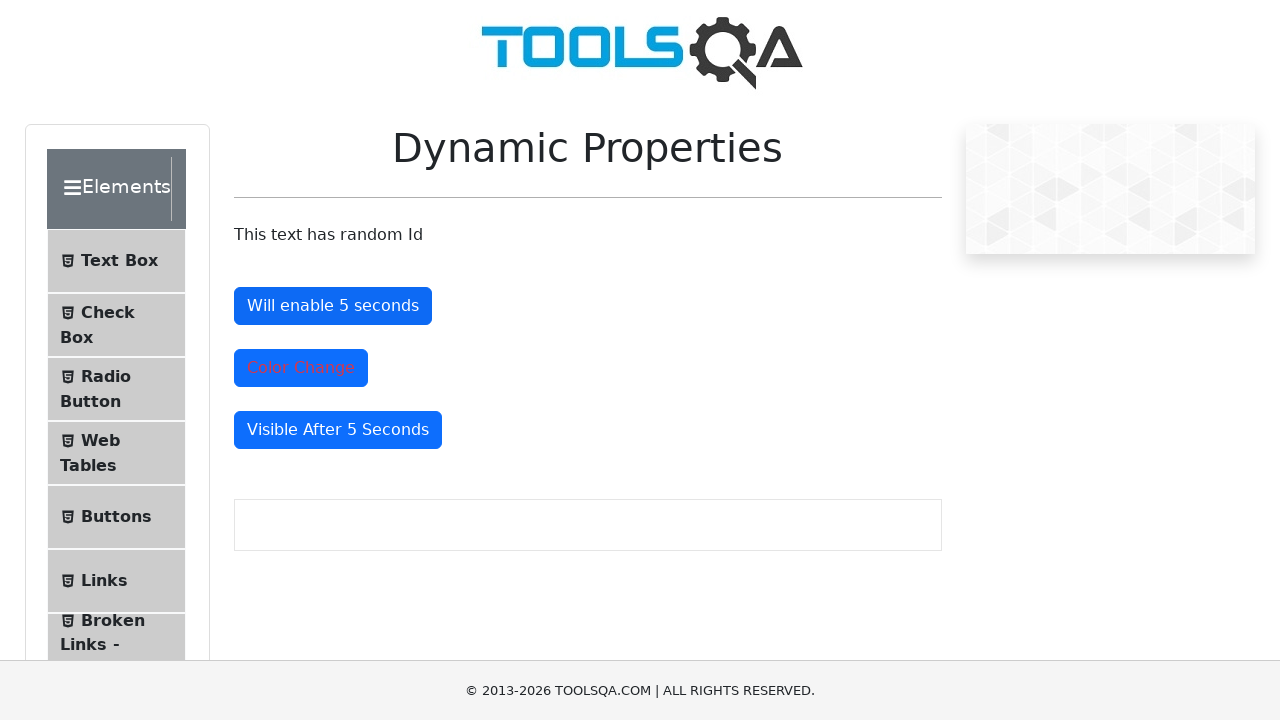

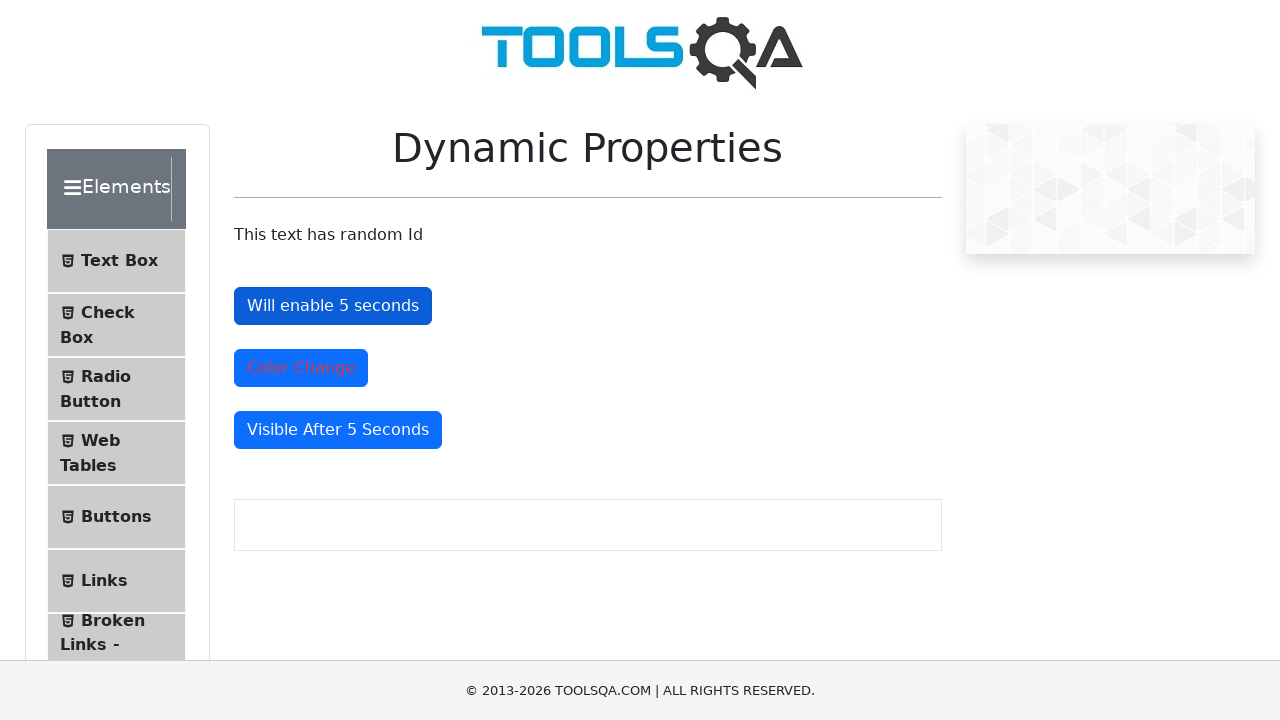